Tests working with multiple browser windows by clicking a link that opens a new window, then switching between the original and new window to verify their titles.

Starting URL: https://the-internet.herokuapp.com/windows

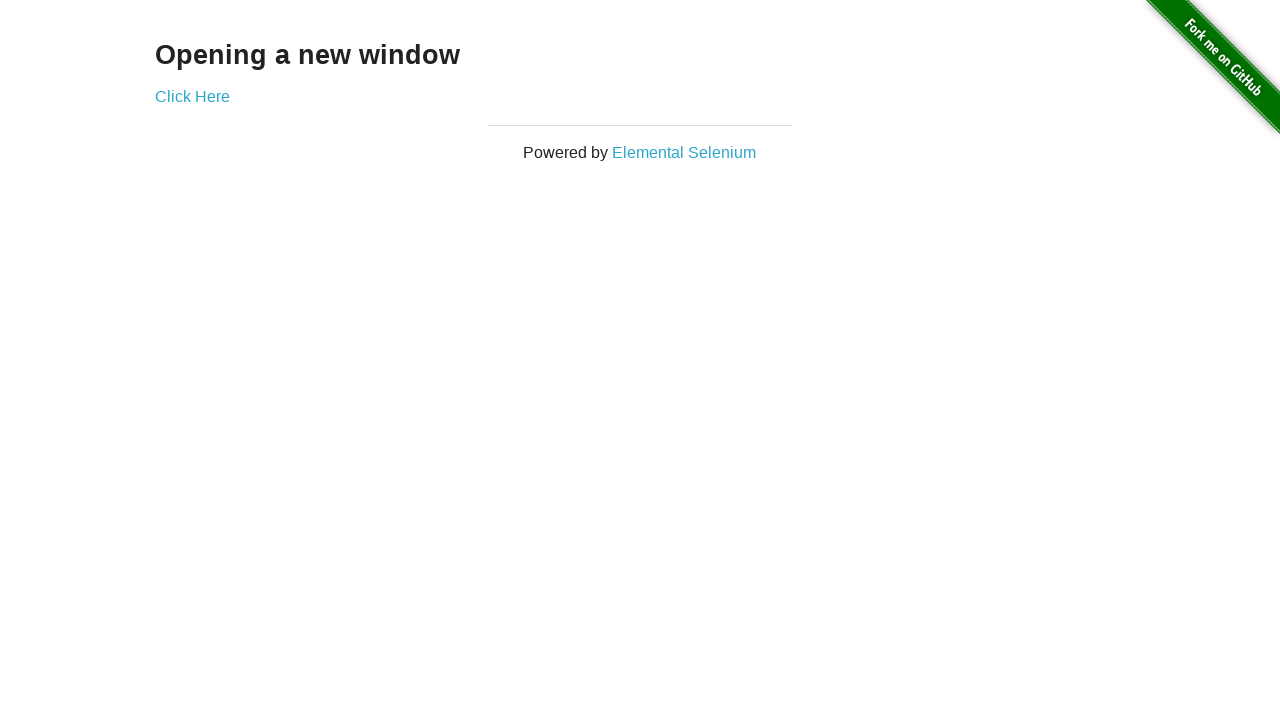

Clicked link to open new window at (192, 96) on .example a
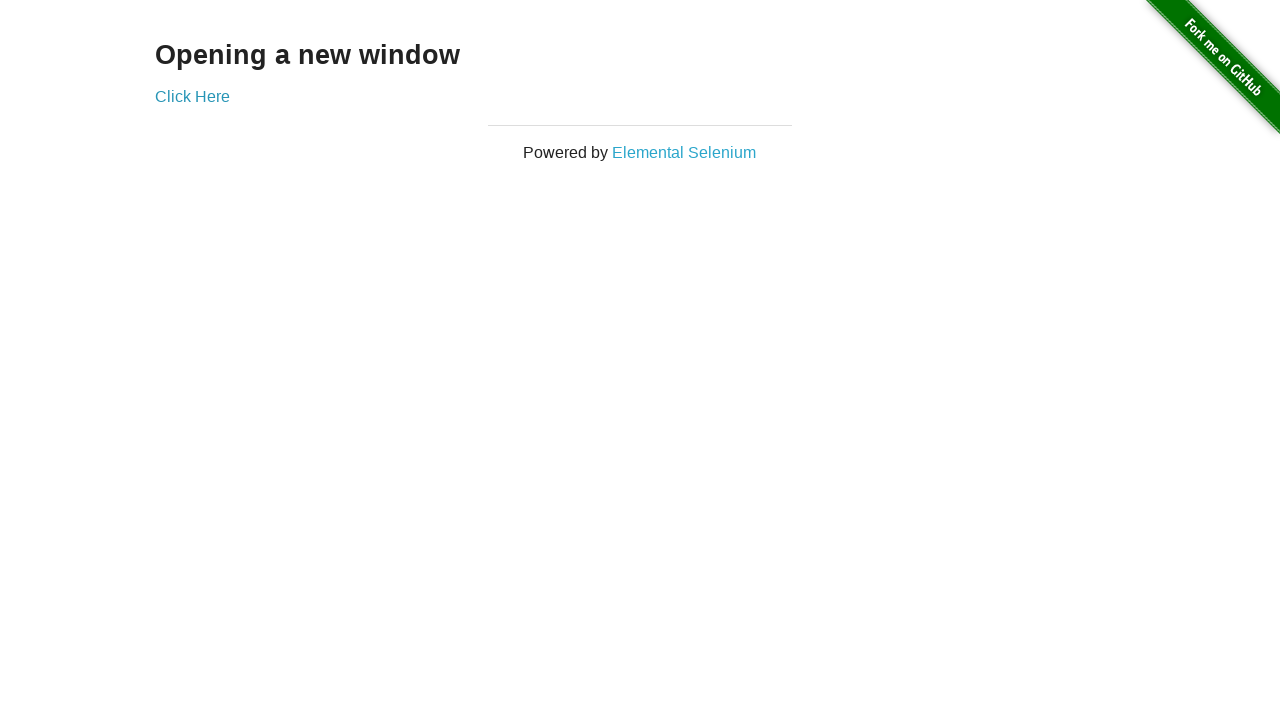

New window opened and captured at (192, 96) on .example a
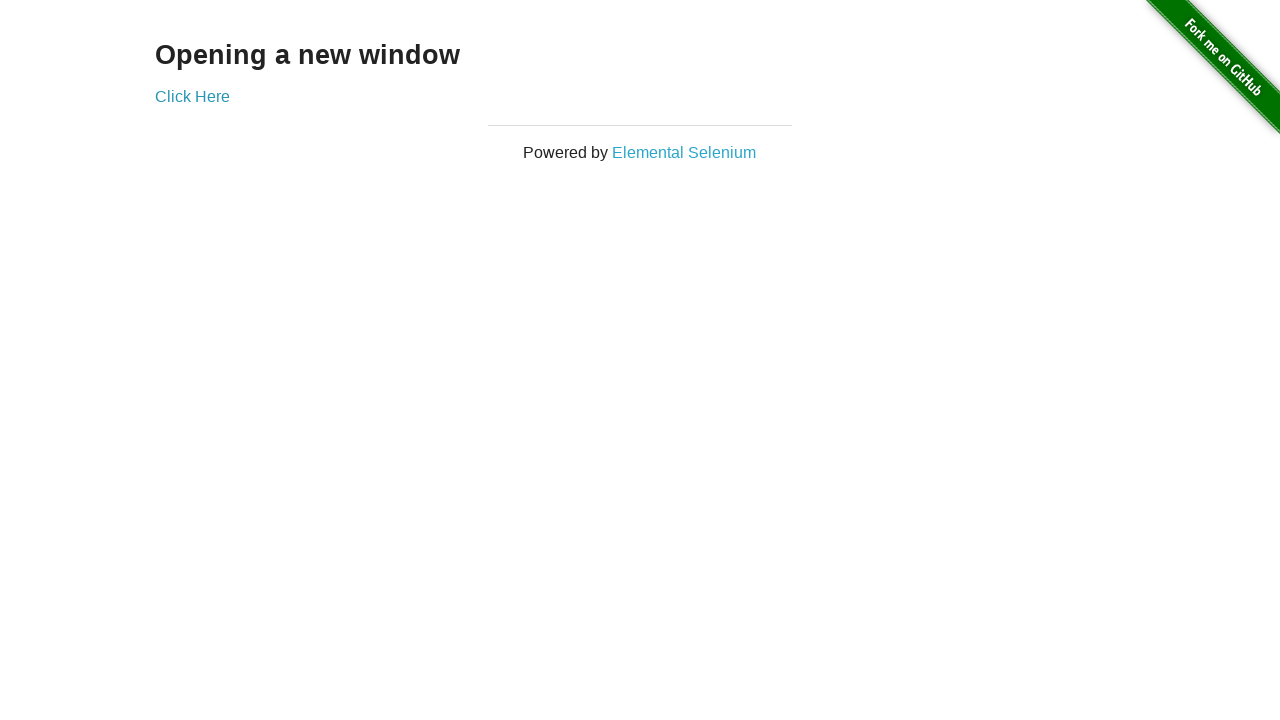

New window page loaded completely
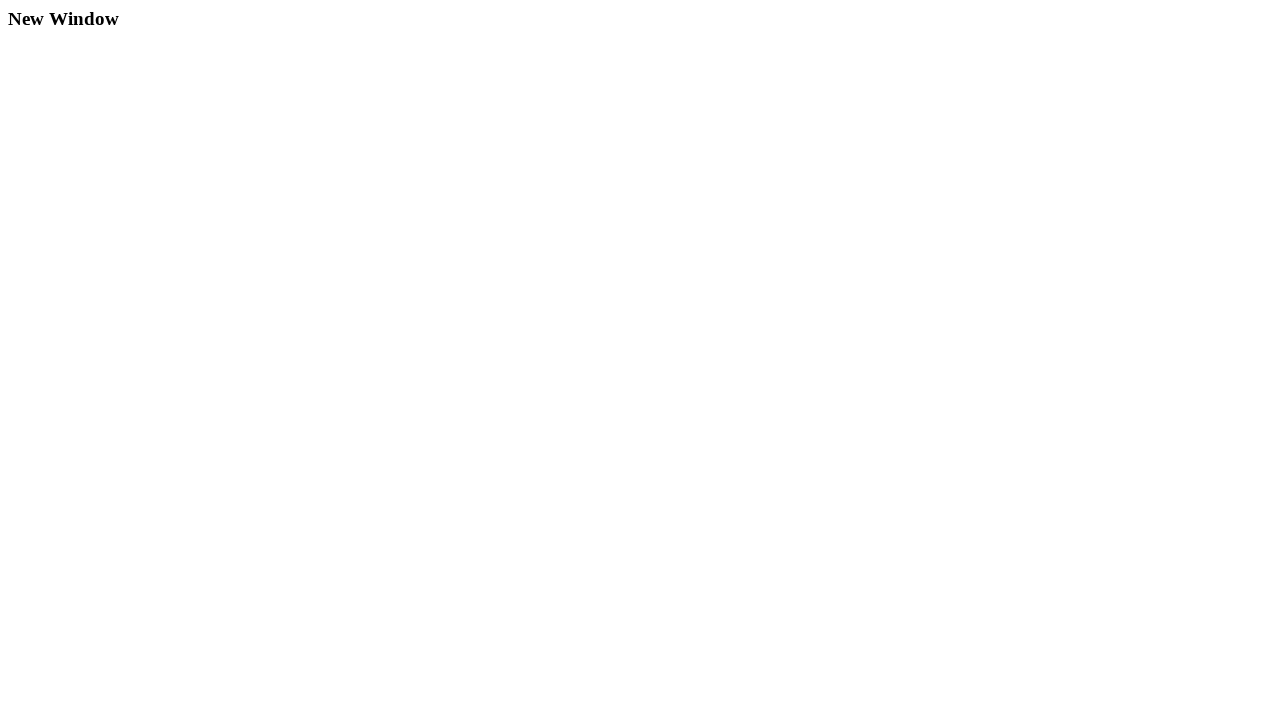

Verified original page title is 'The Internet'
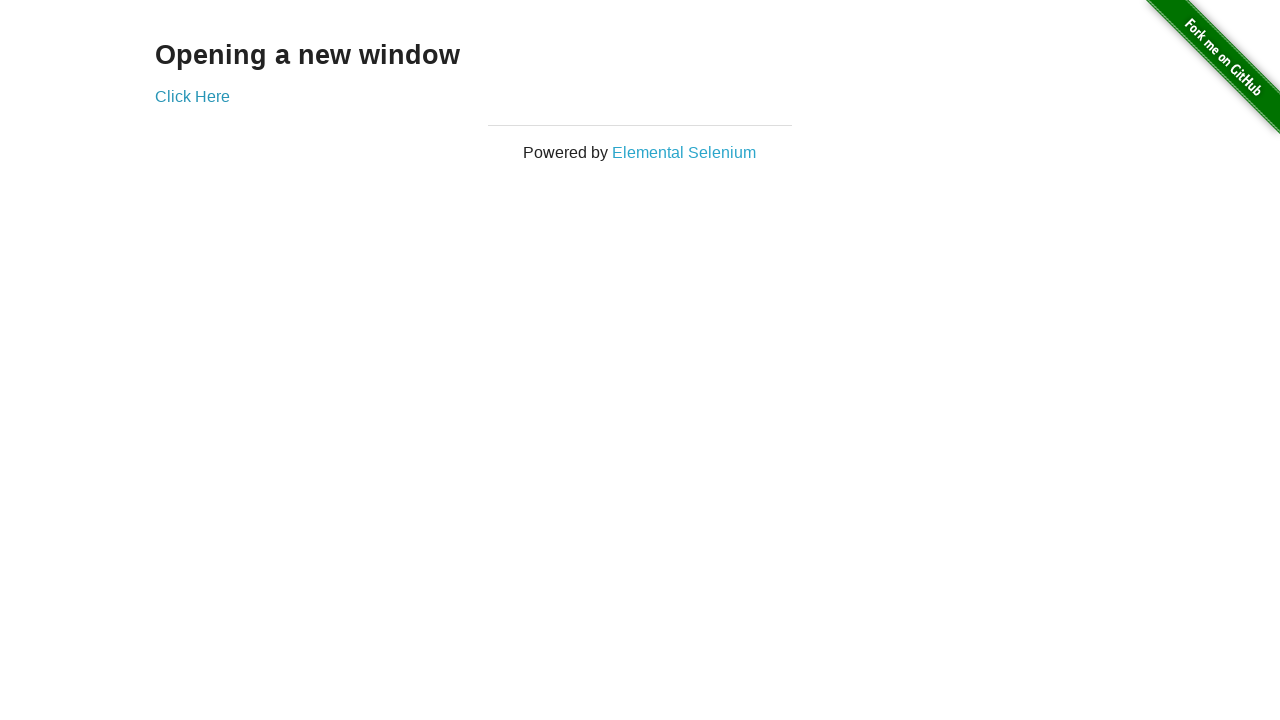

Verified new window title is 'New Window'
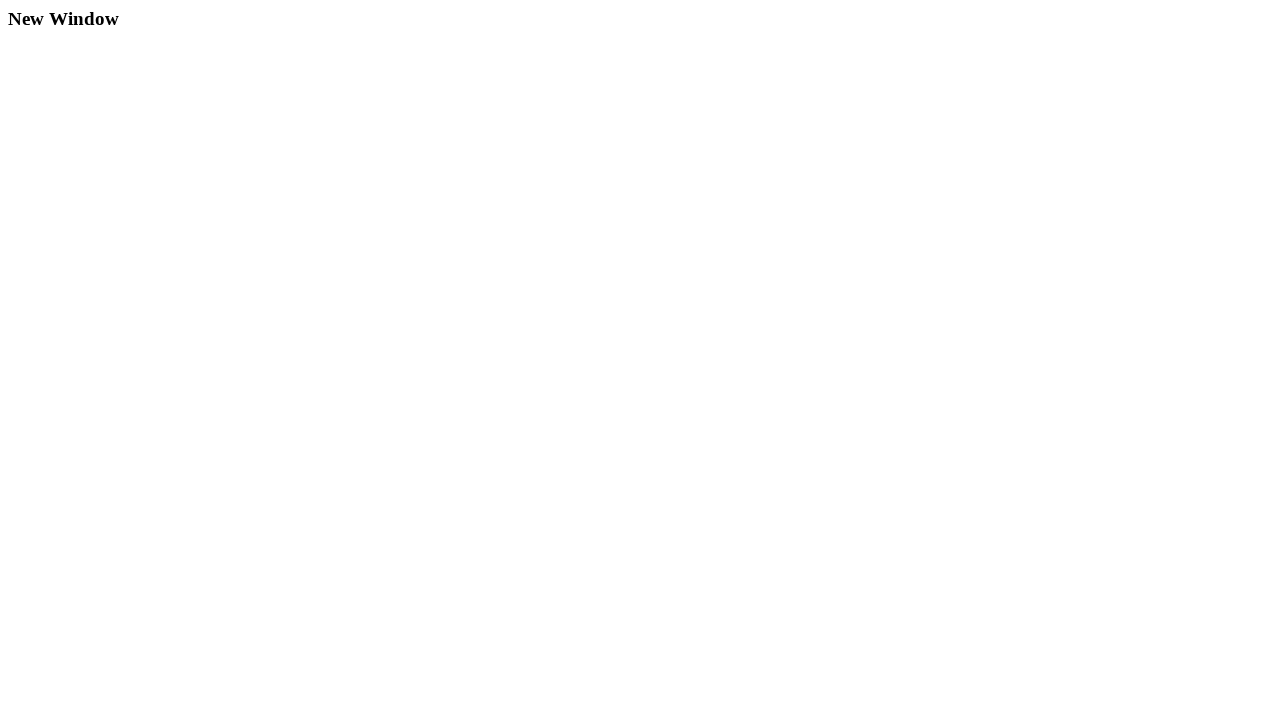

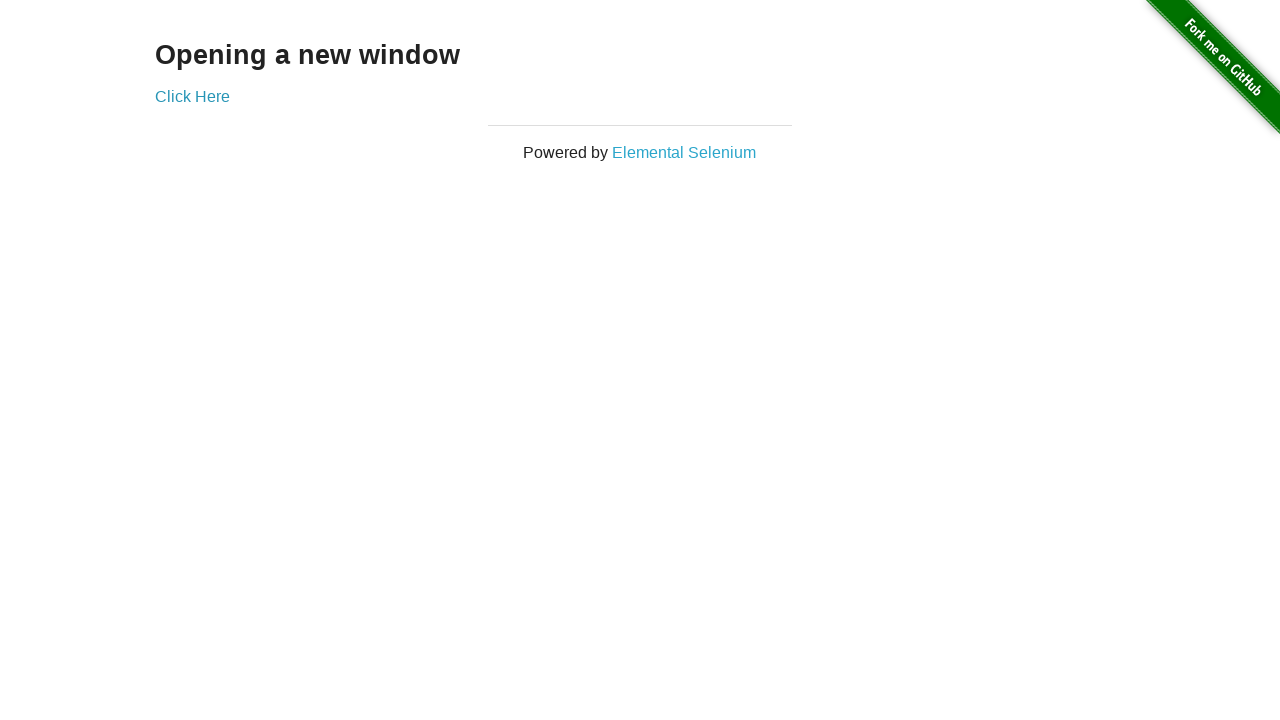